Tests drag and drop functionality by dragging element A to element B

Starting URL: https://crossbrowsertesting.github.io/drag-and-drop

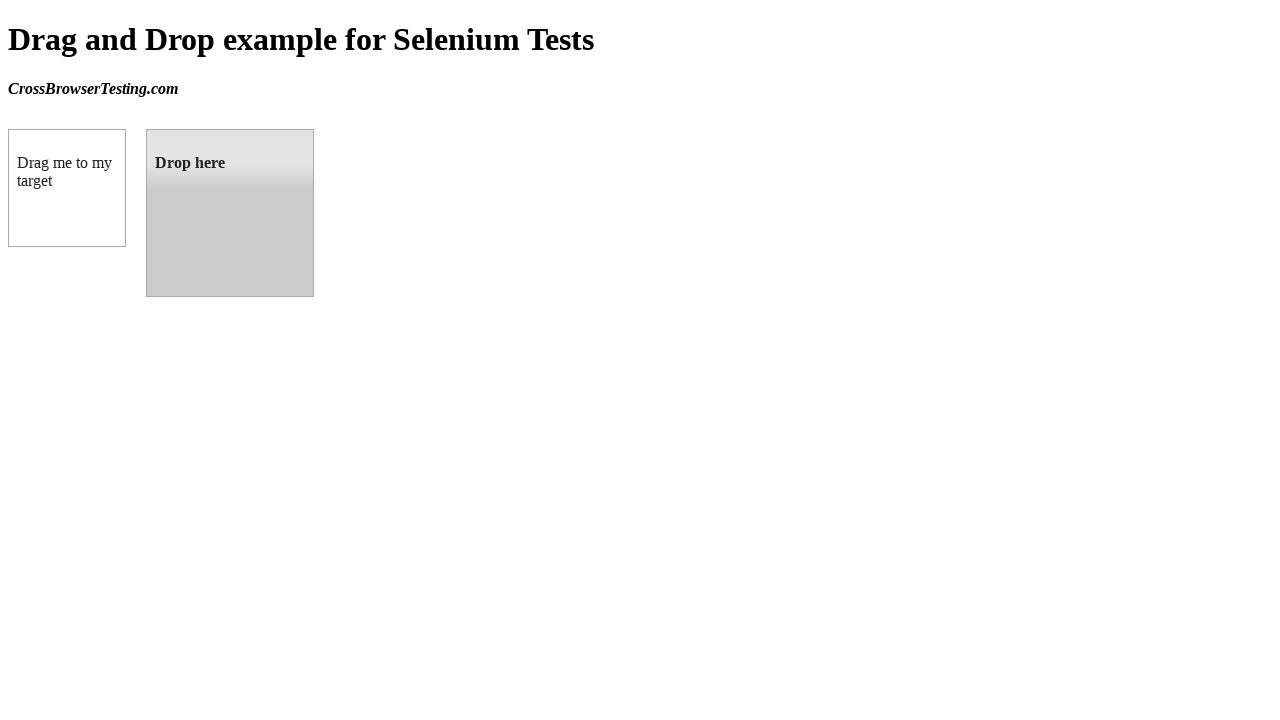

Navigated to drag and drop test page
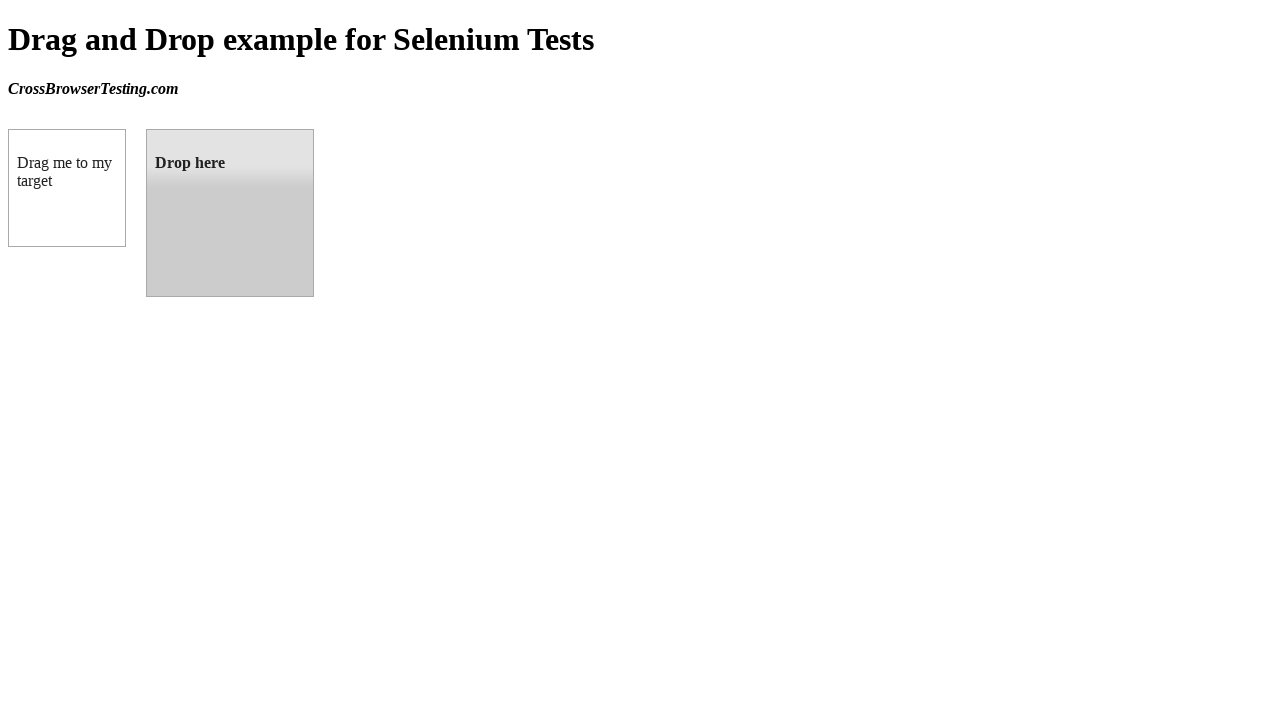

Located source element (draggable box A)
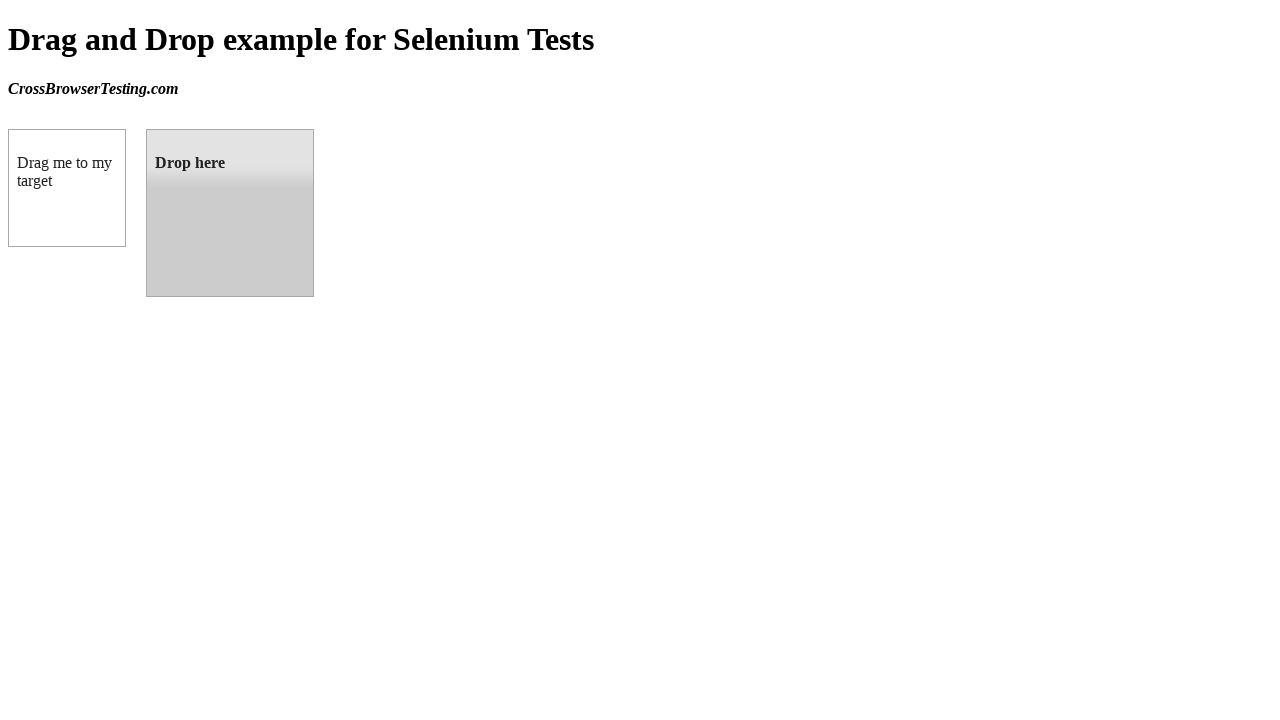

Located target element (droppable box B)
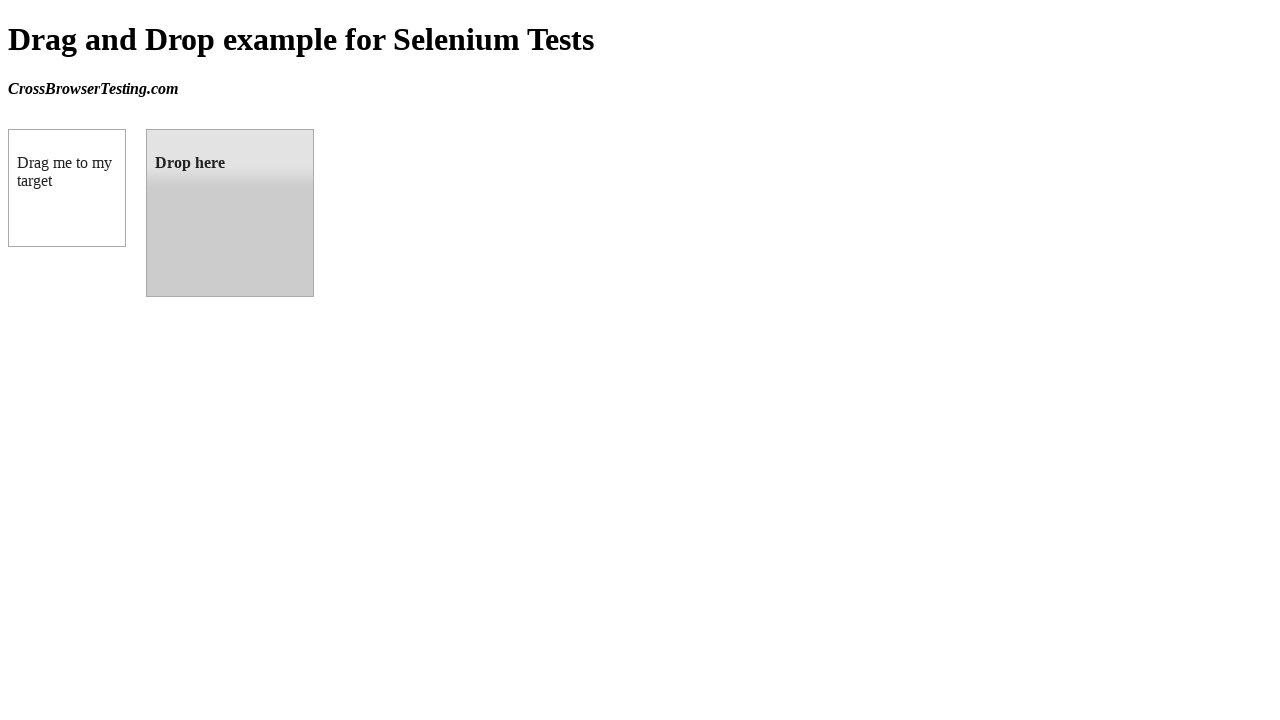

Dragged element A onto element B at (230, 213)
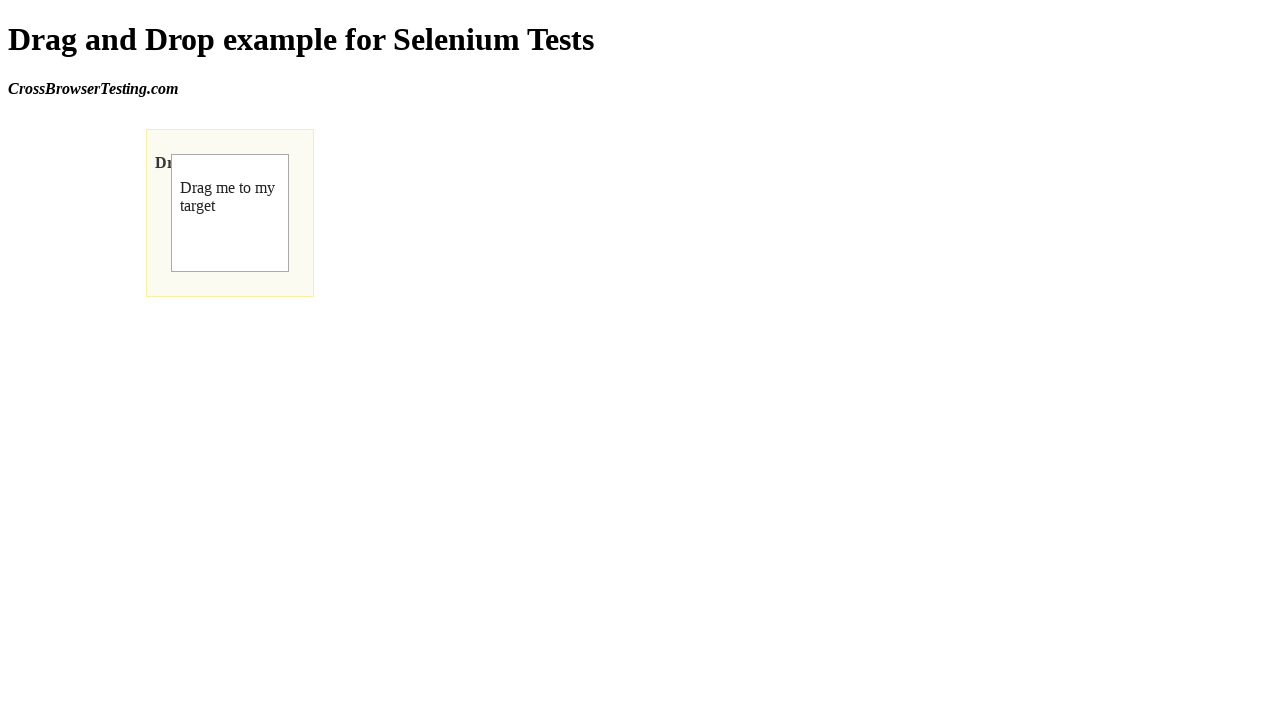

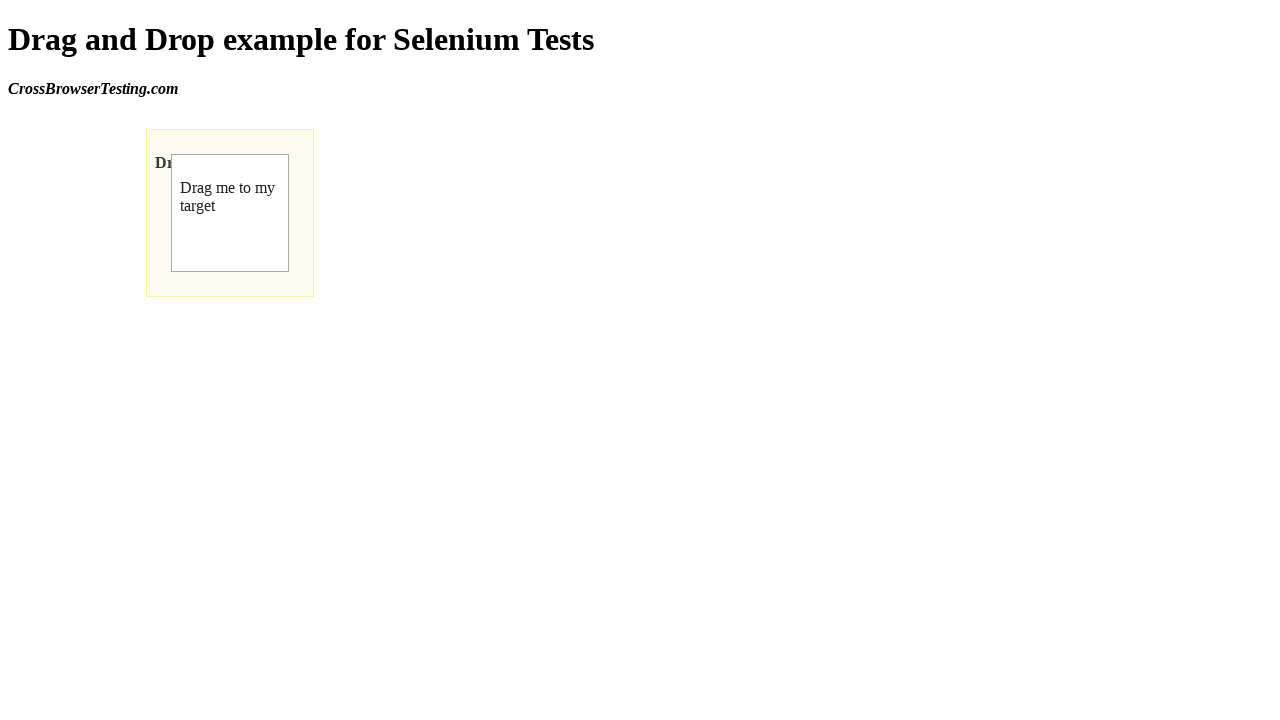